Tests validation of the "Name" field in Registration form with various invalid inputs and valid input

Starting URL: https://b2c.passport.rt.ru

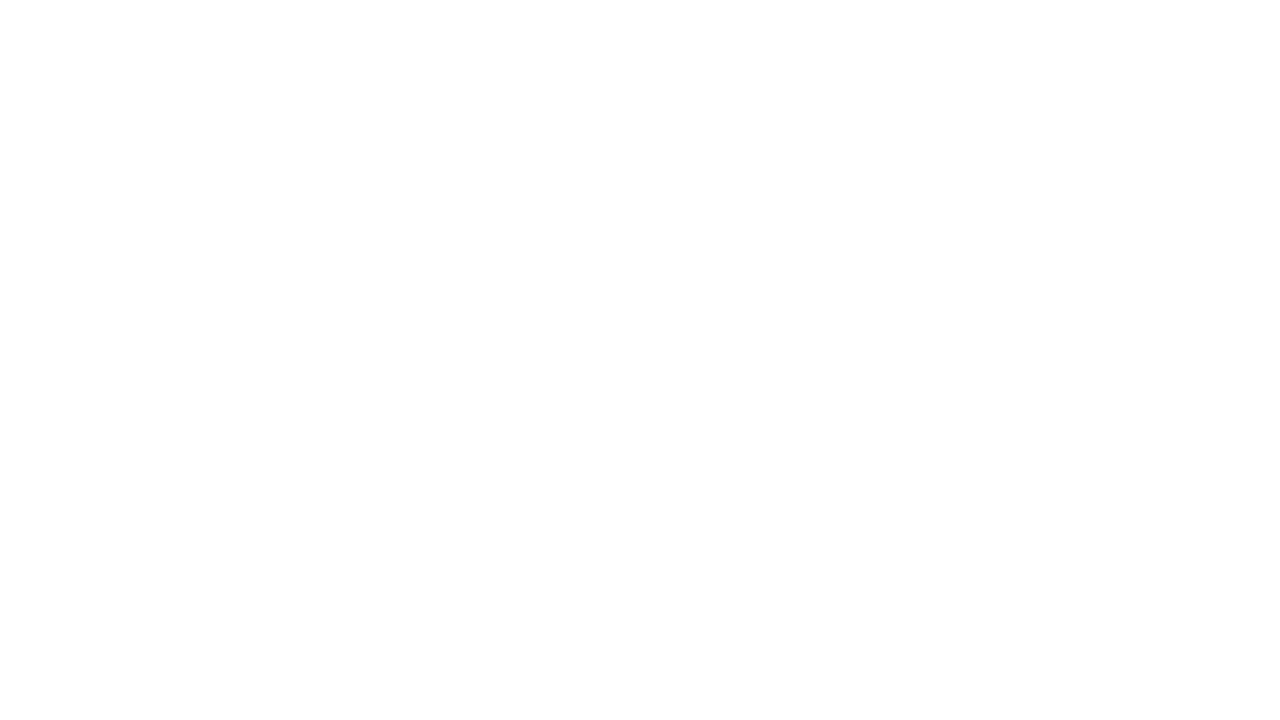

Clicked register button to open registration form at (1010, 478) on #kc-register
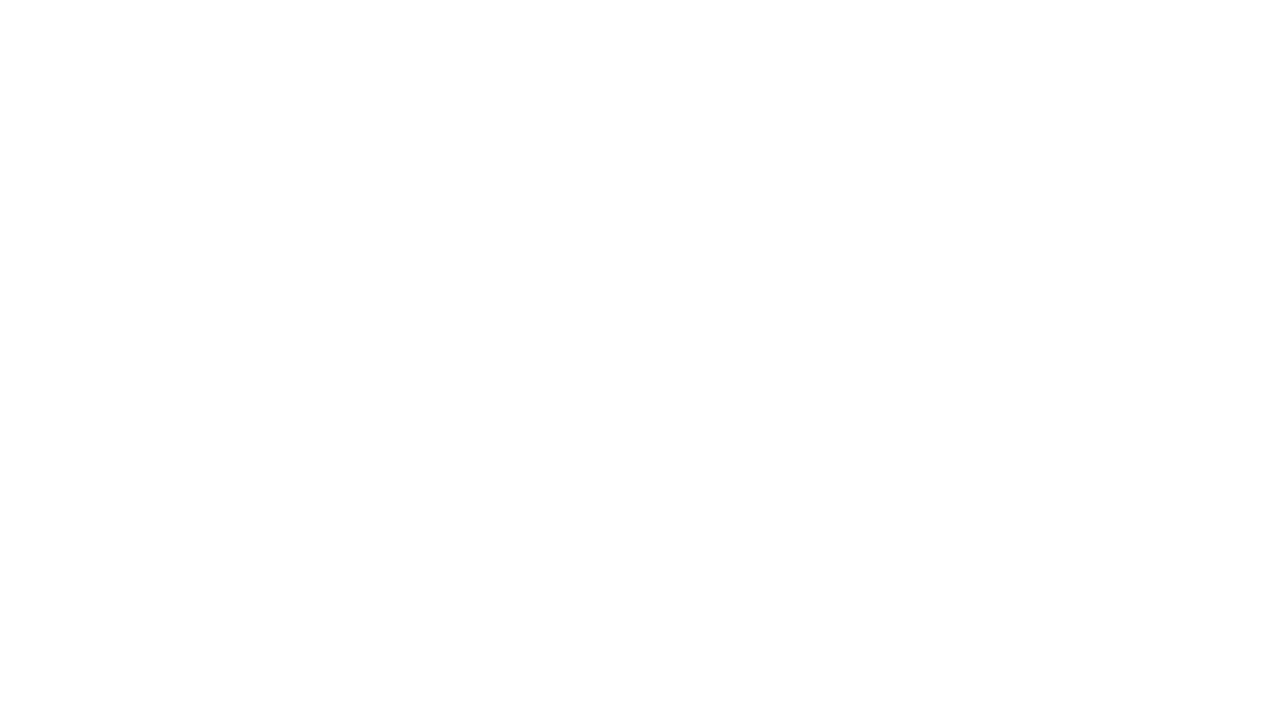

Filled lastName field with 'Пушкин' on input[name='lastName']
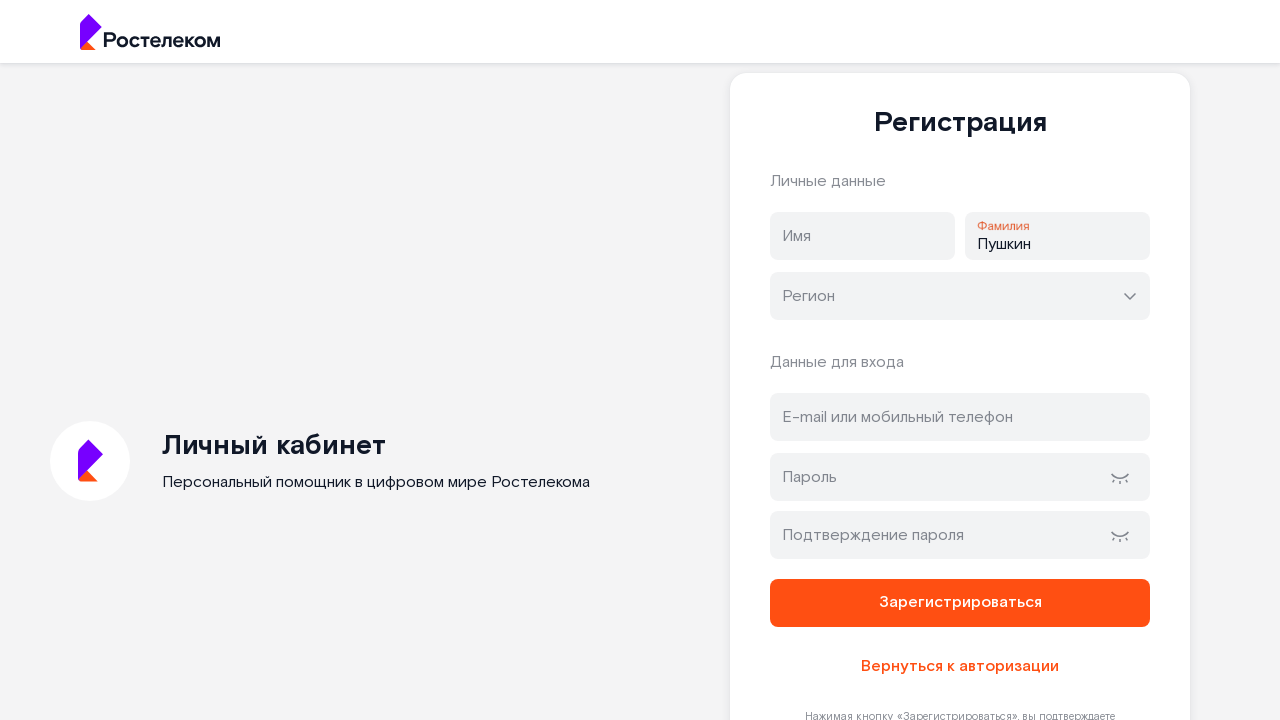

Filled address field with 'test@test.test' on #address
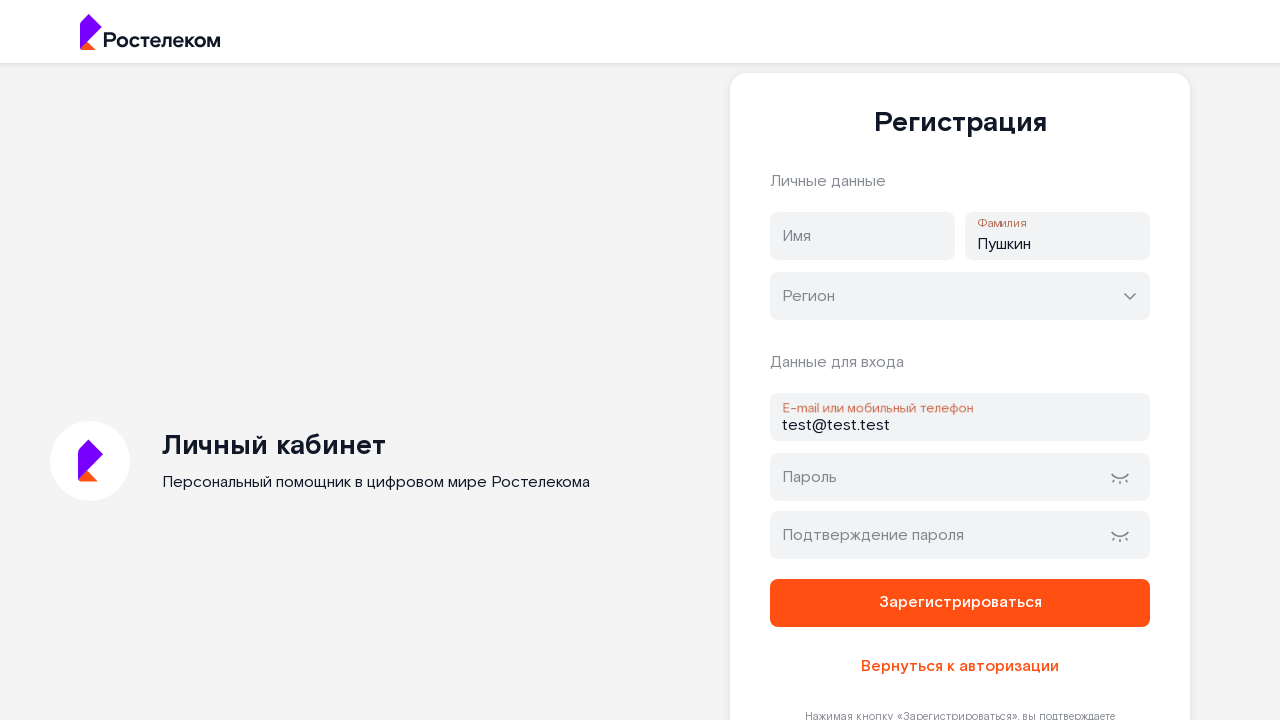

Filled password field with 'Qwerty123!!!' on input[name='password']
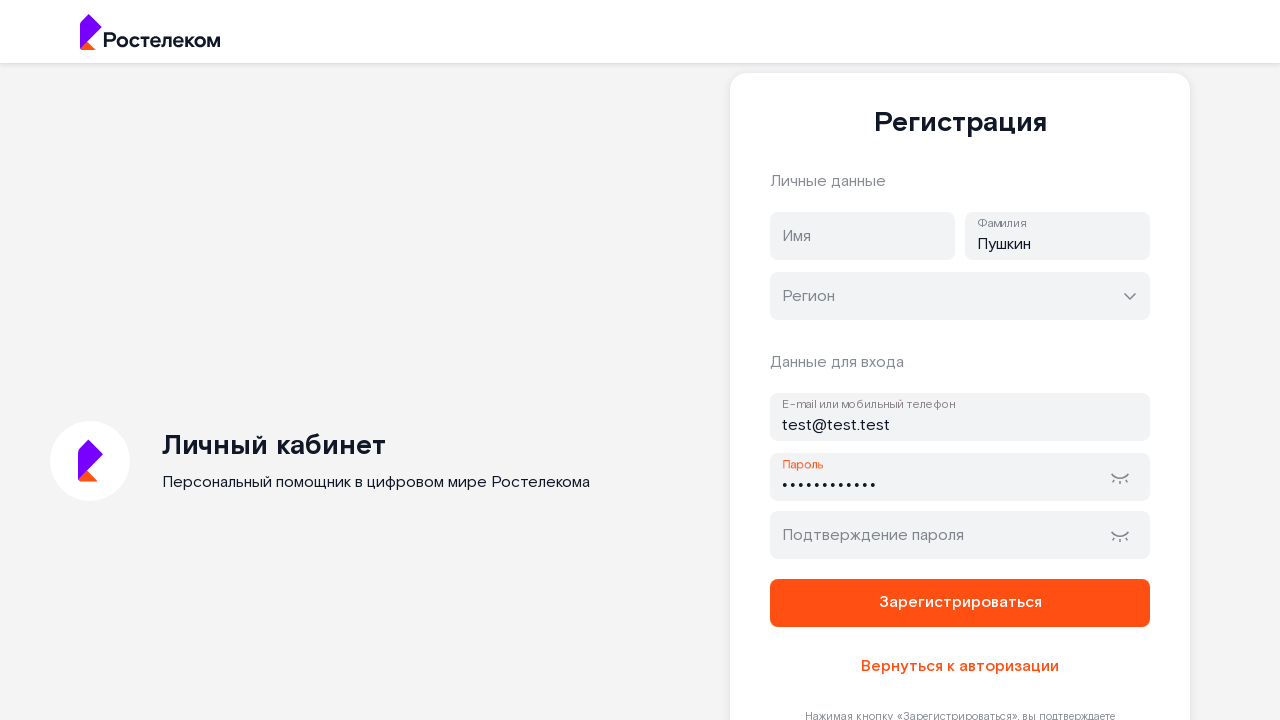

Filled password confirmation field with 'Qwerty123!!!' on input[name='password-confirm']
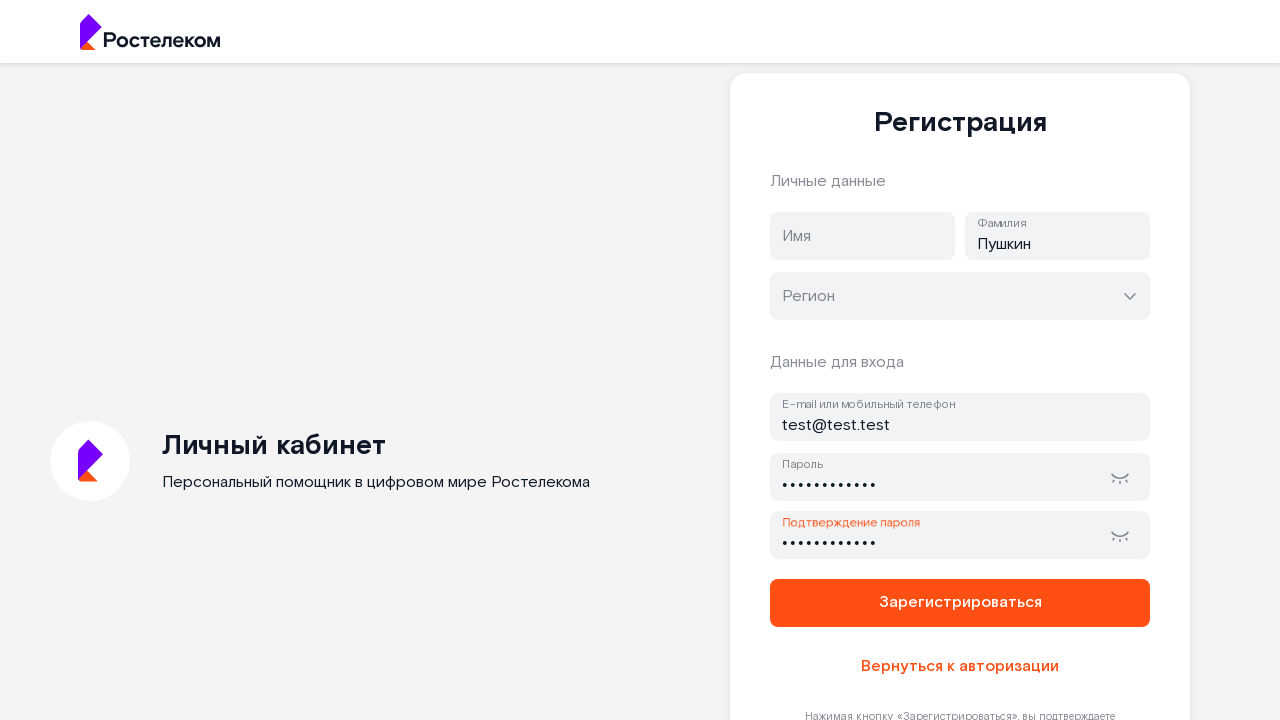

Filled firstName field with spaces only (invalid input) on input[name='firstName']
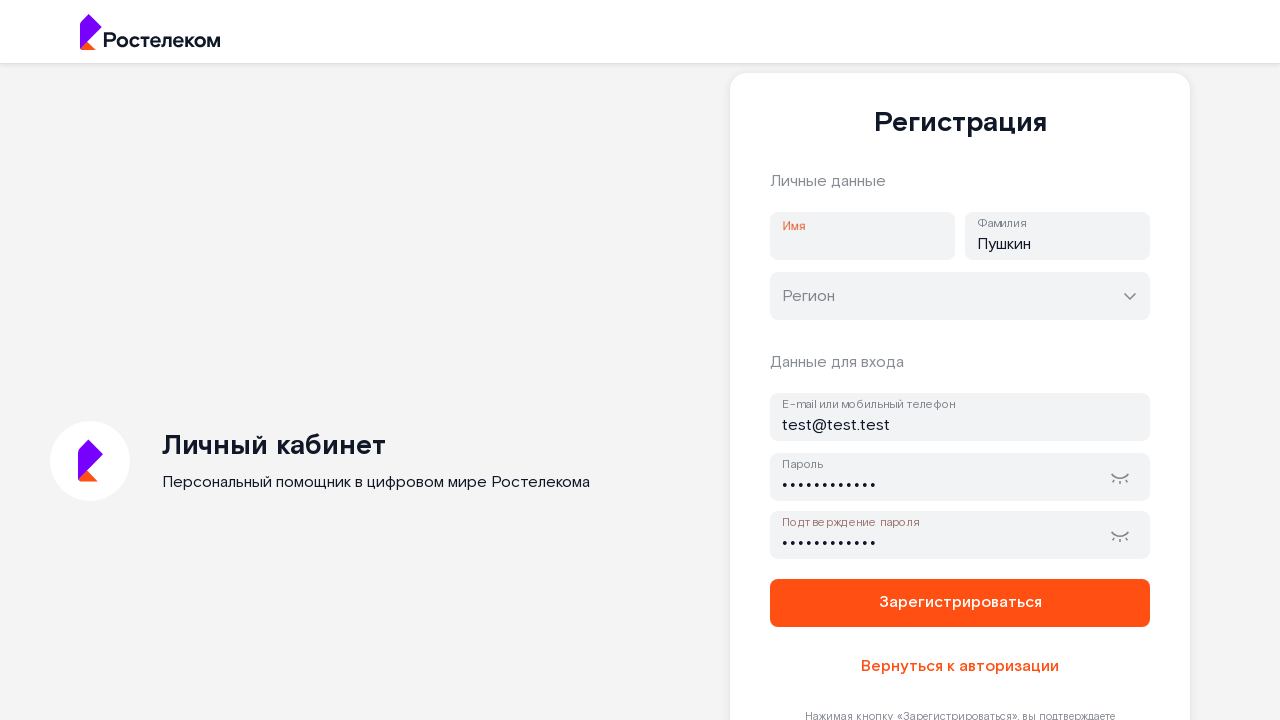

Clicked register button to validate spaces-only name at (960, 603) on button[name='register']
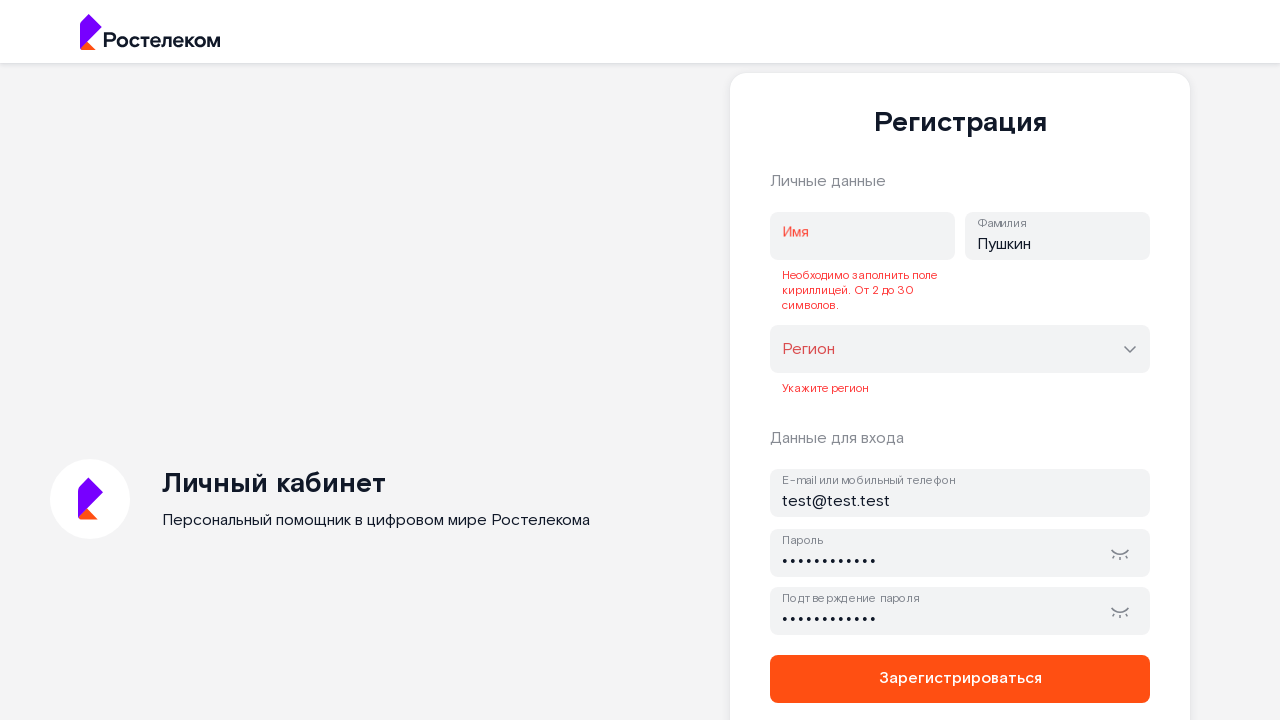

Filled firstName field with Latin characters 'qw' (invalid input) on input[name='firstName']
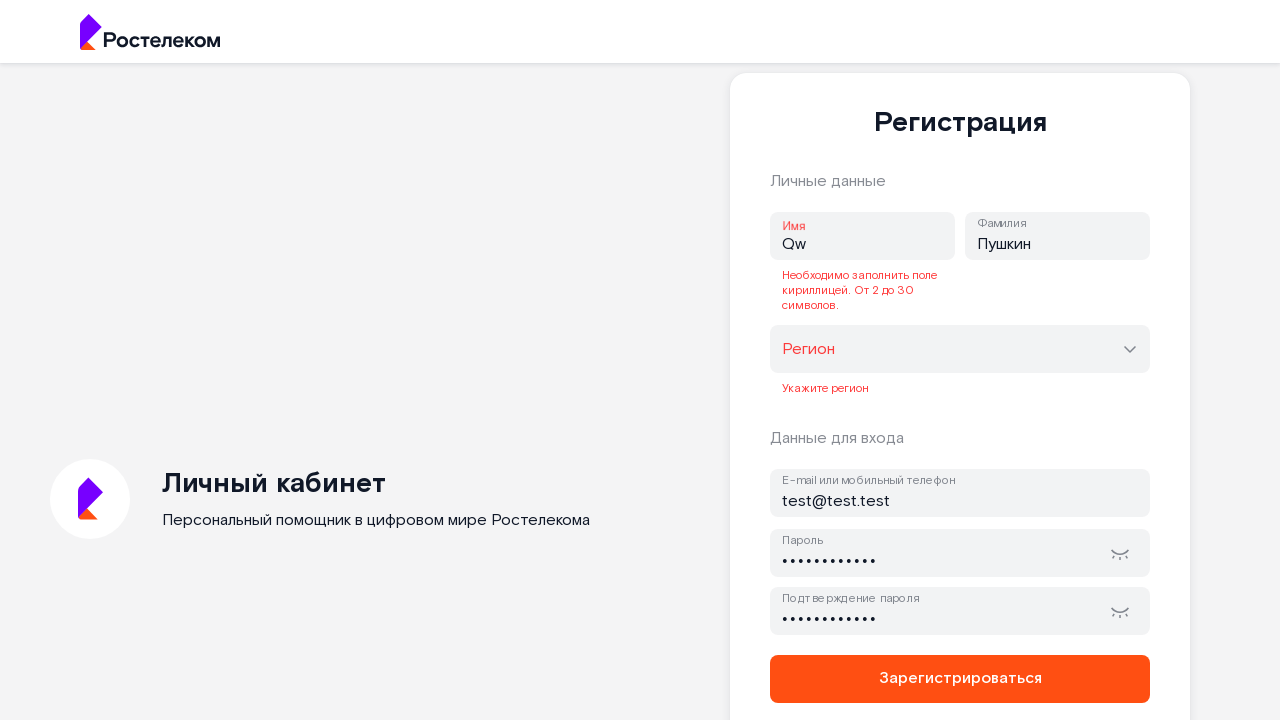

Clicked register button to validate Latin characters name at (960, 679) on button[name='register']
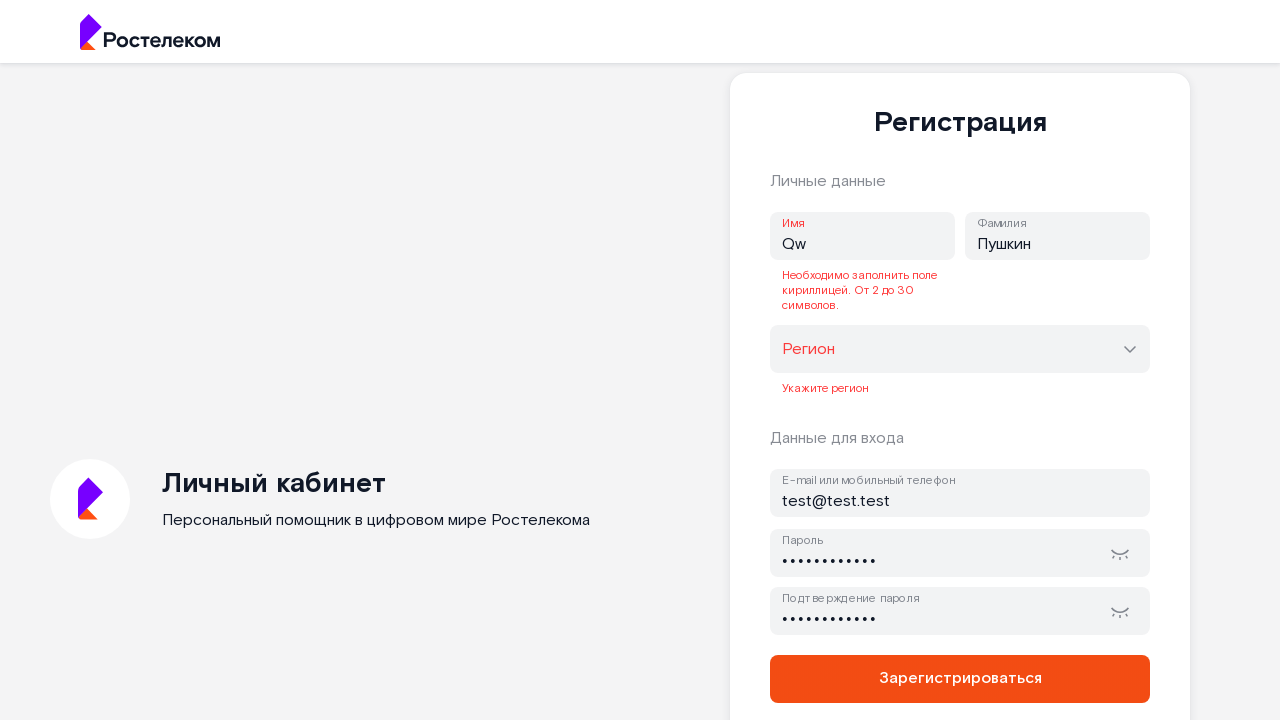

Filled firstName field with numbers '01' (invalid input) on input[name='firstName']
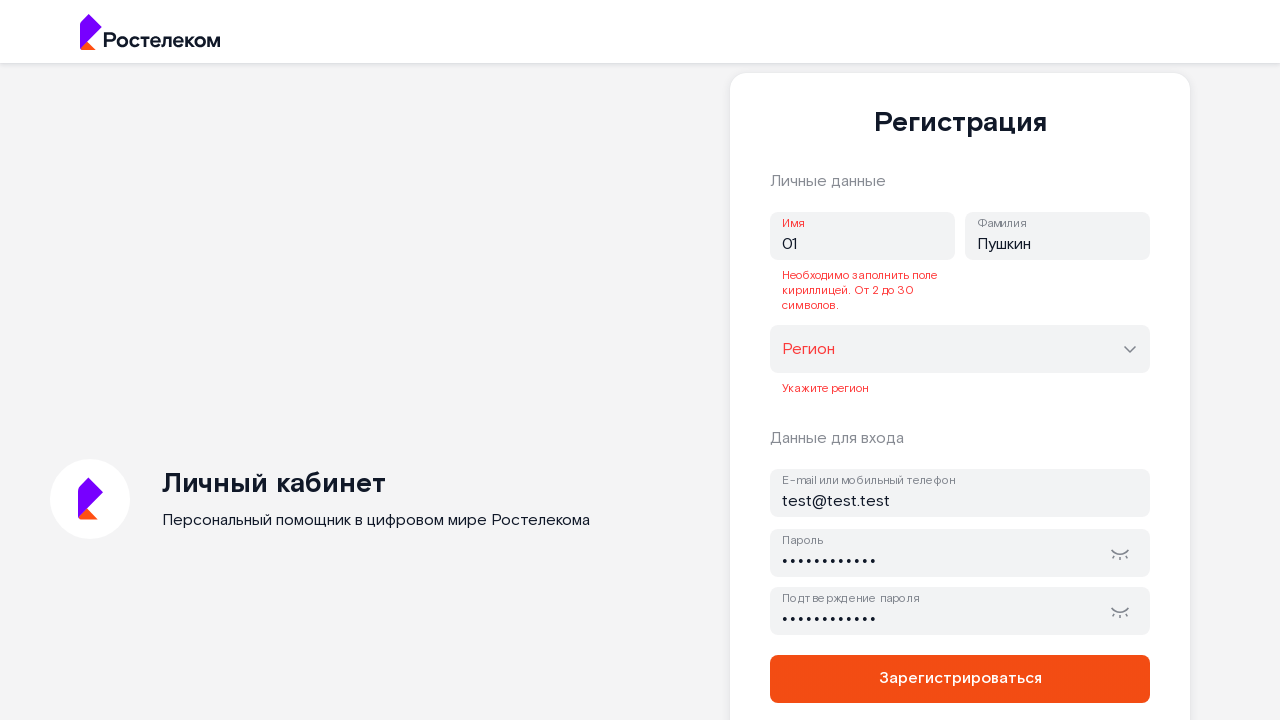

Clicked register button to validate numeric name at (960, 679) on button[name='register']
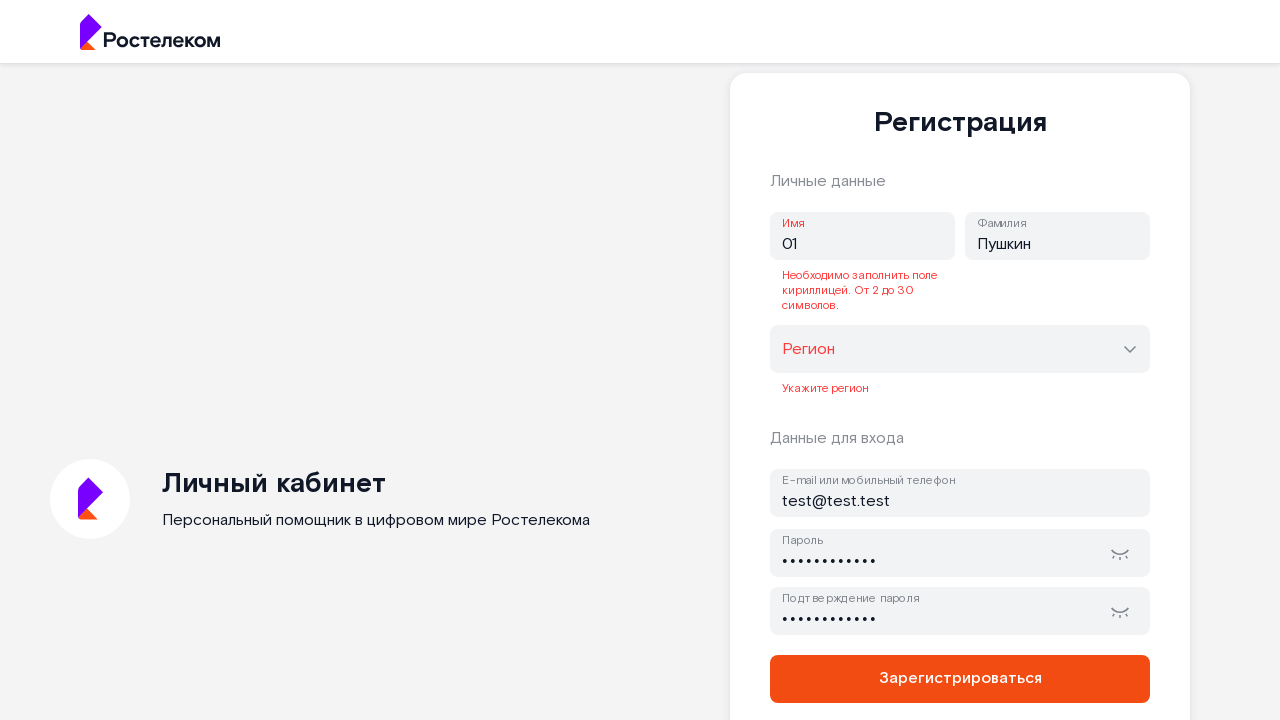

Filled firstName field with single Cyrillic character 'й' (invalid input) on input[name='firstName']
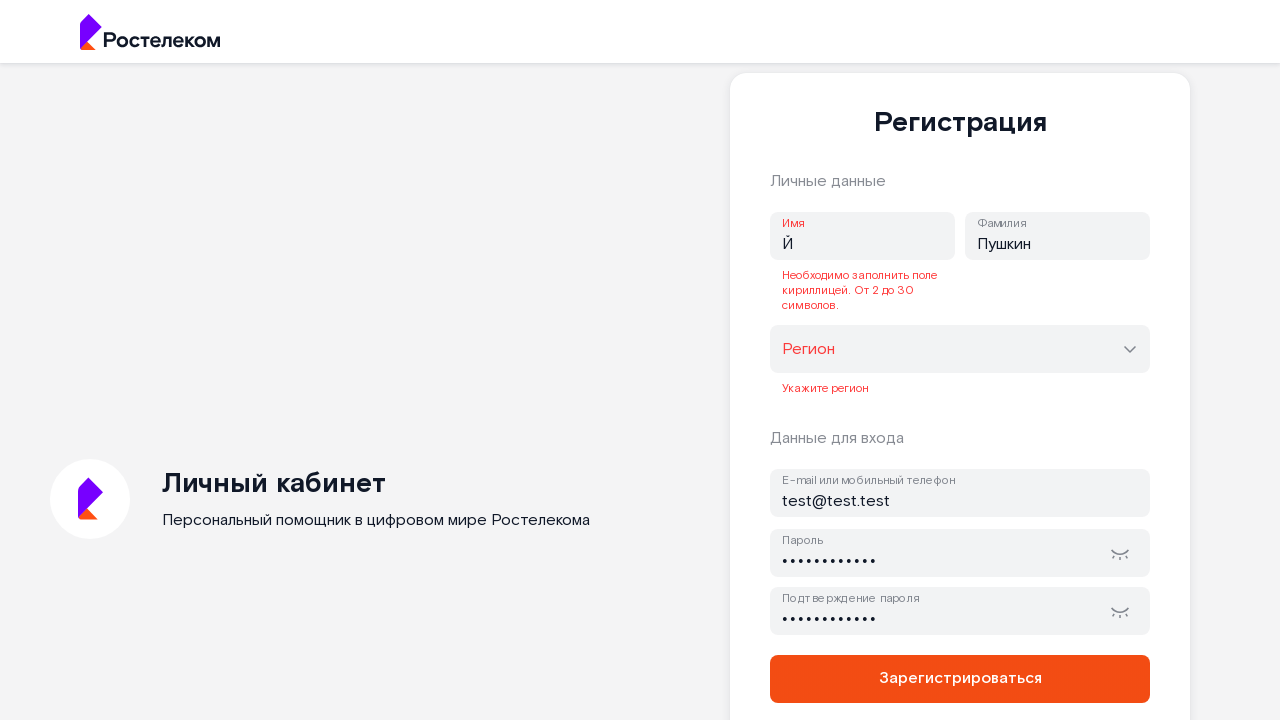

Clicked register button to validate single character name at (960, 679) on button[name='register']
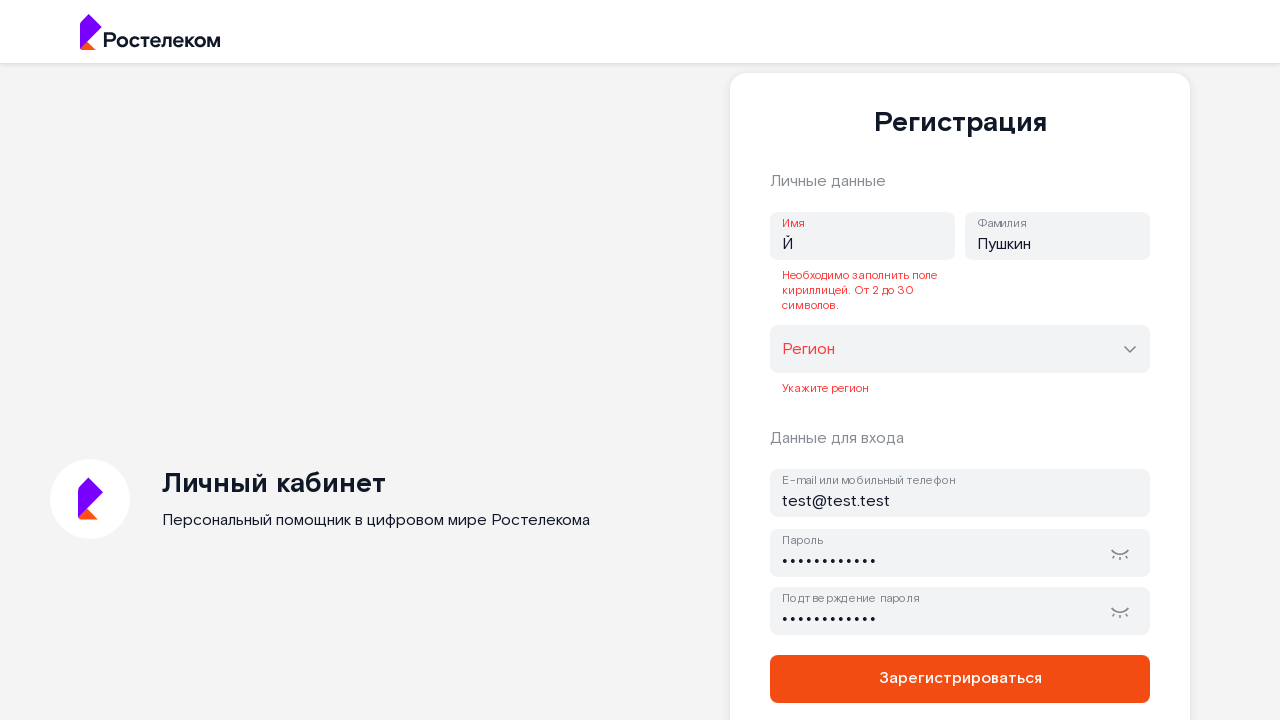

Filled firstName field with mixed Latin and Cyrillic 'йs' (invalid input) on input[name='firstName']
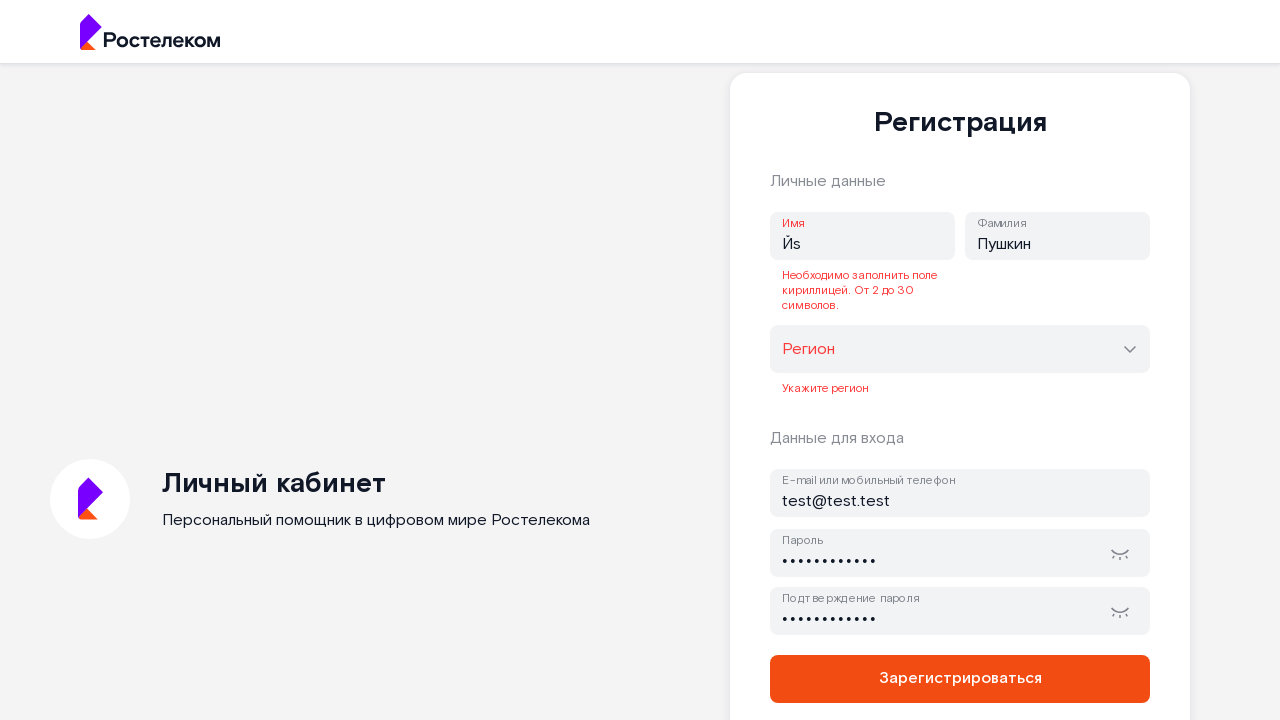

Clicked register button to validate mixed character name at (960, 679) on button[name='register']
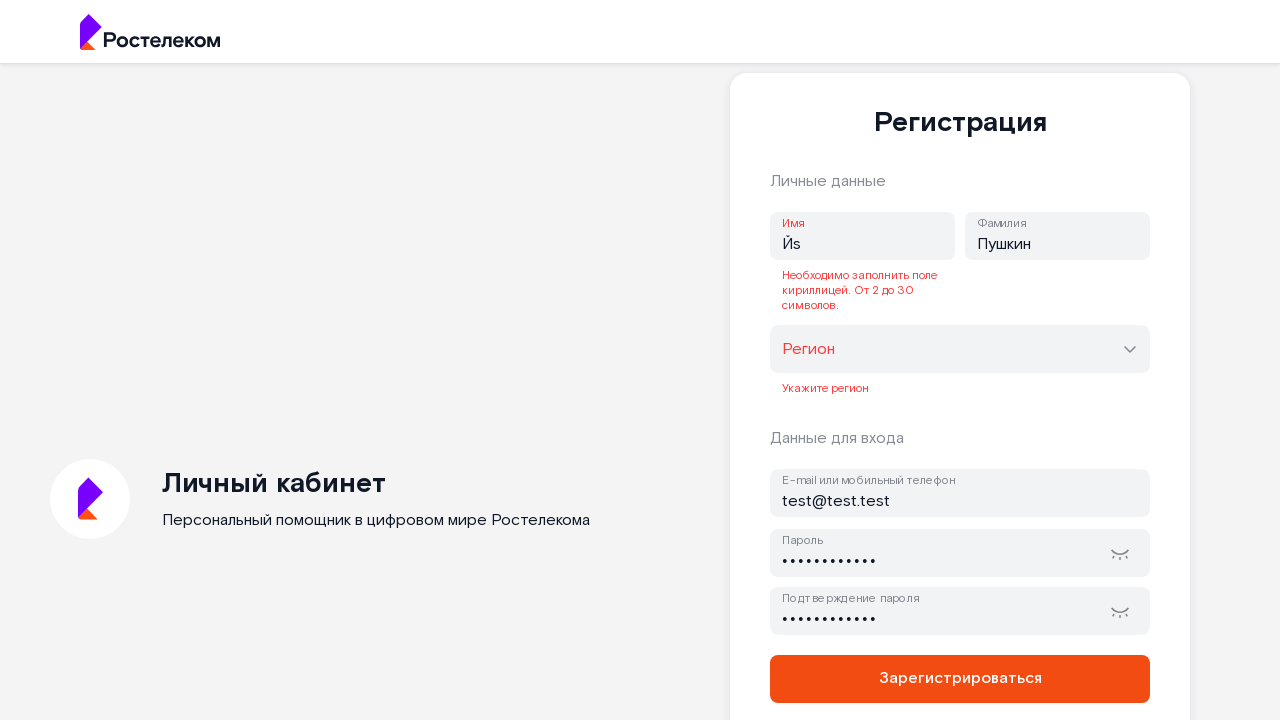

Filled firstName field with too long Cyrillic string (invalid input) on input[name='firstName']
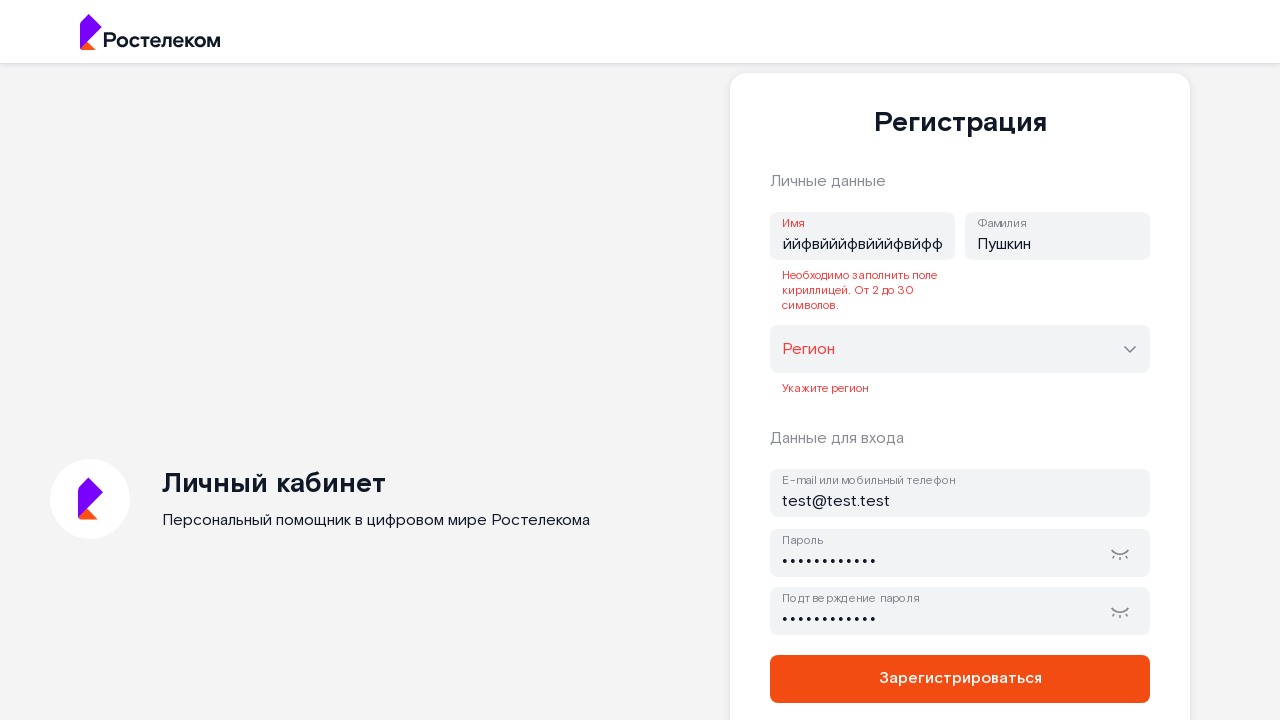

Clicked register button to validate too long name at (960, 679) on button[name='register']
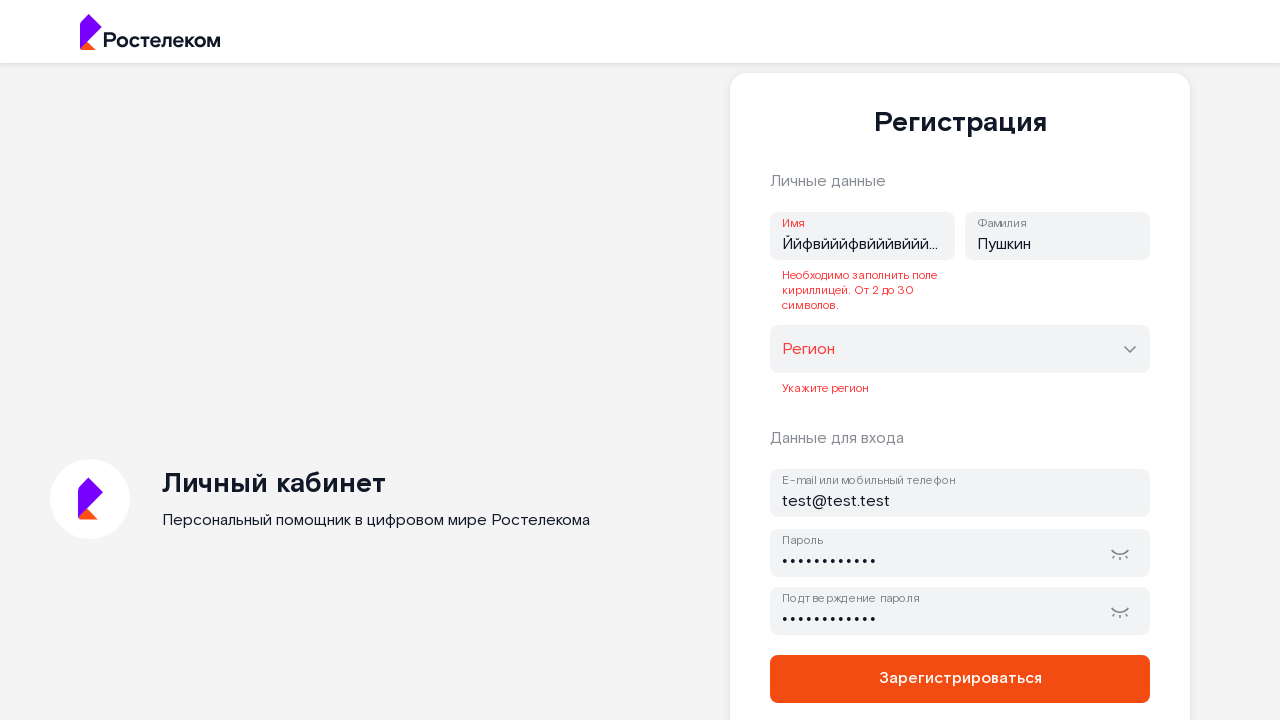

Filled firstName field with valid Cyrillic name 'фы' on input[name='firstName']
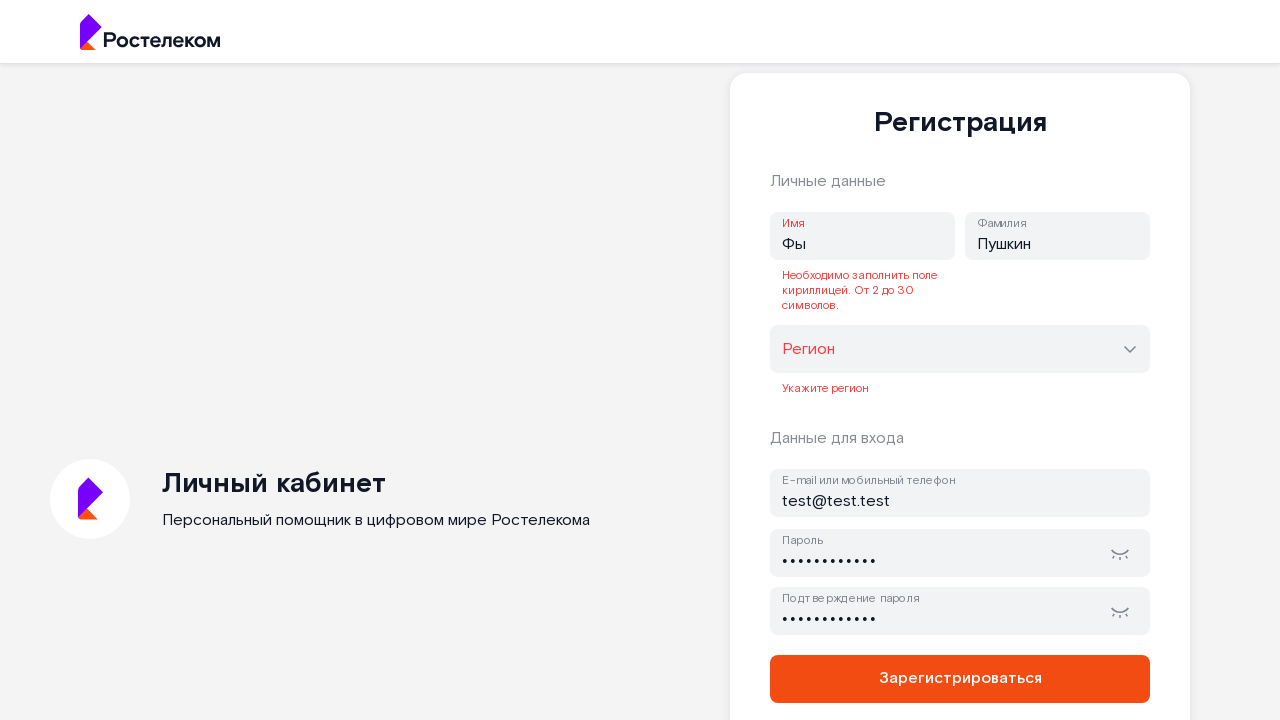

Clicked register button to validate valid name at (960, 679) on button[name='register']
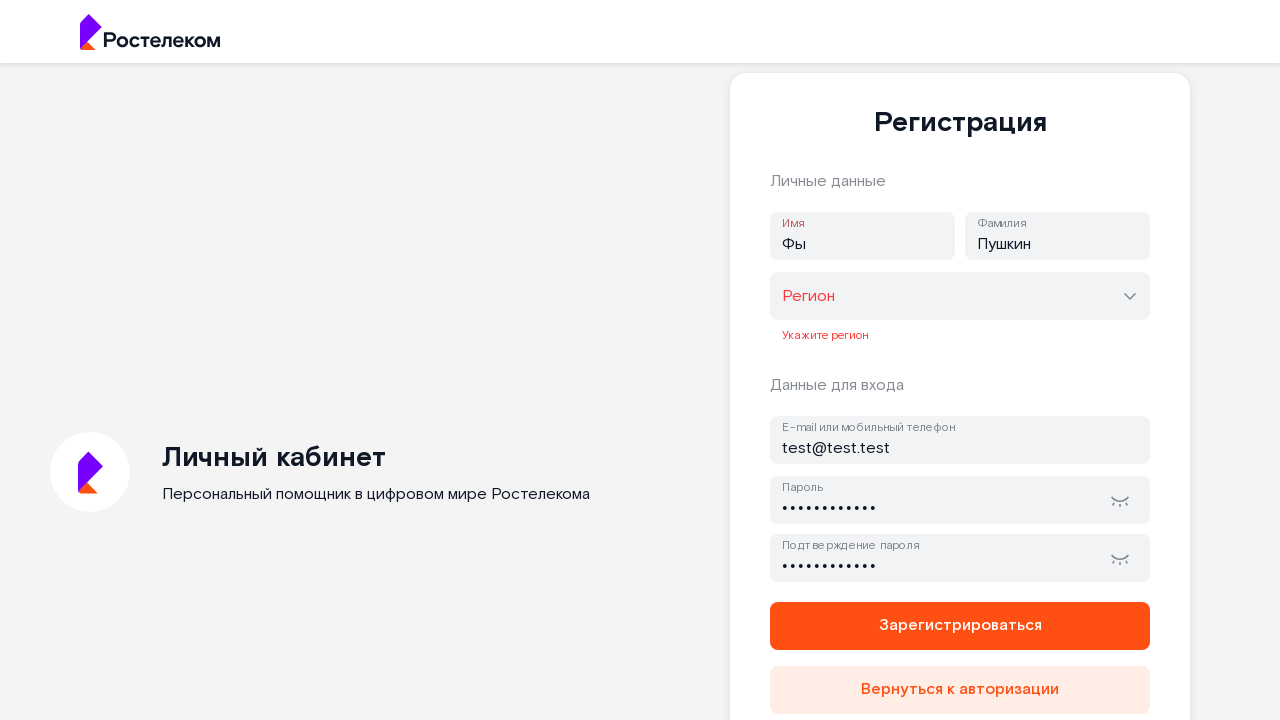

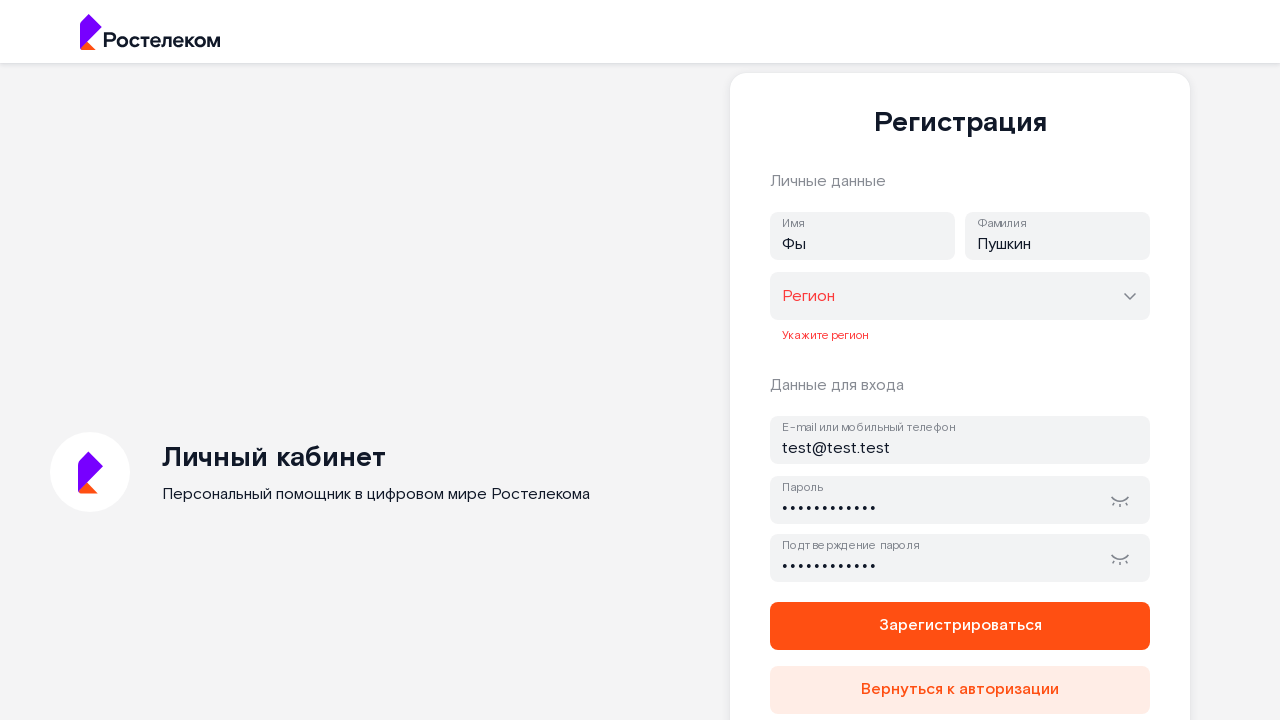